Tests iframe handling by navigating to a page, switching to an iframe named "oddcouple", and locating a div element containing specific text to verify the iframe content is accessible.

Starting URL: https://nunzioweb.com/index.shtml

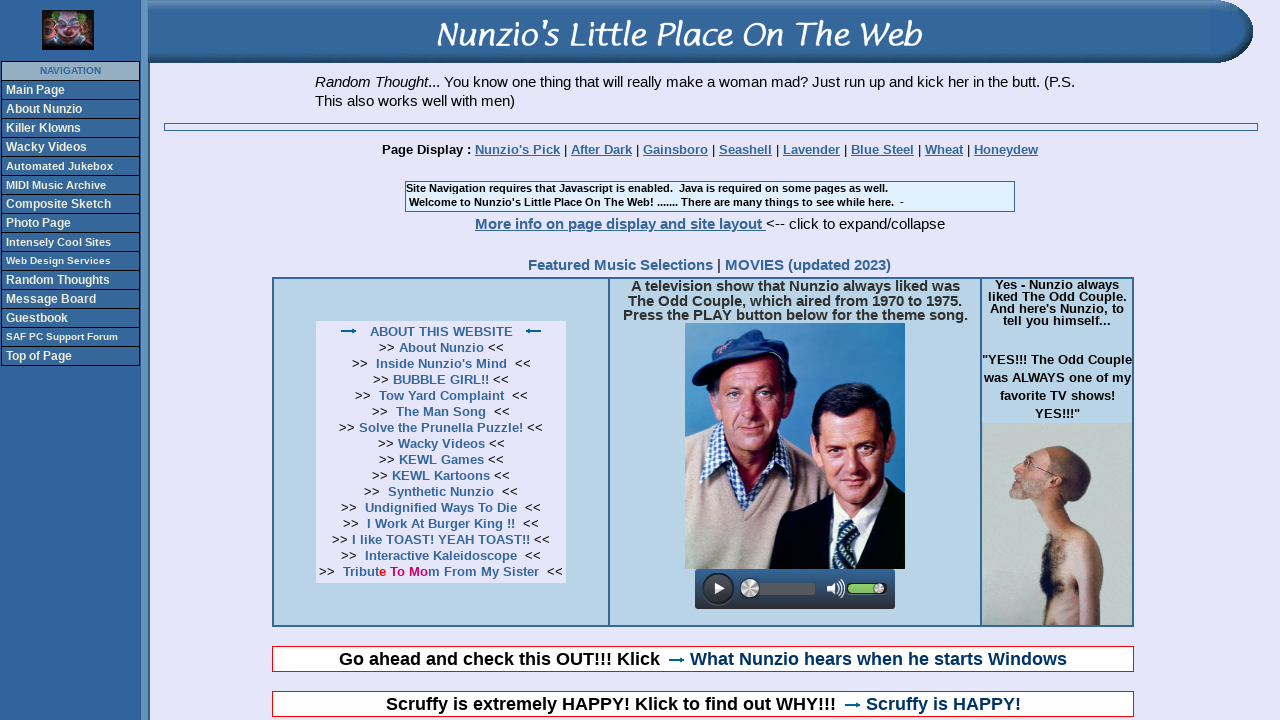

Page loaded with networkidle state
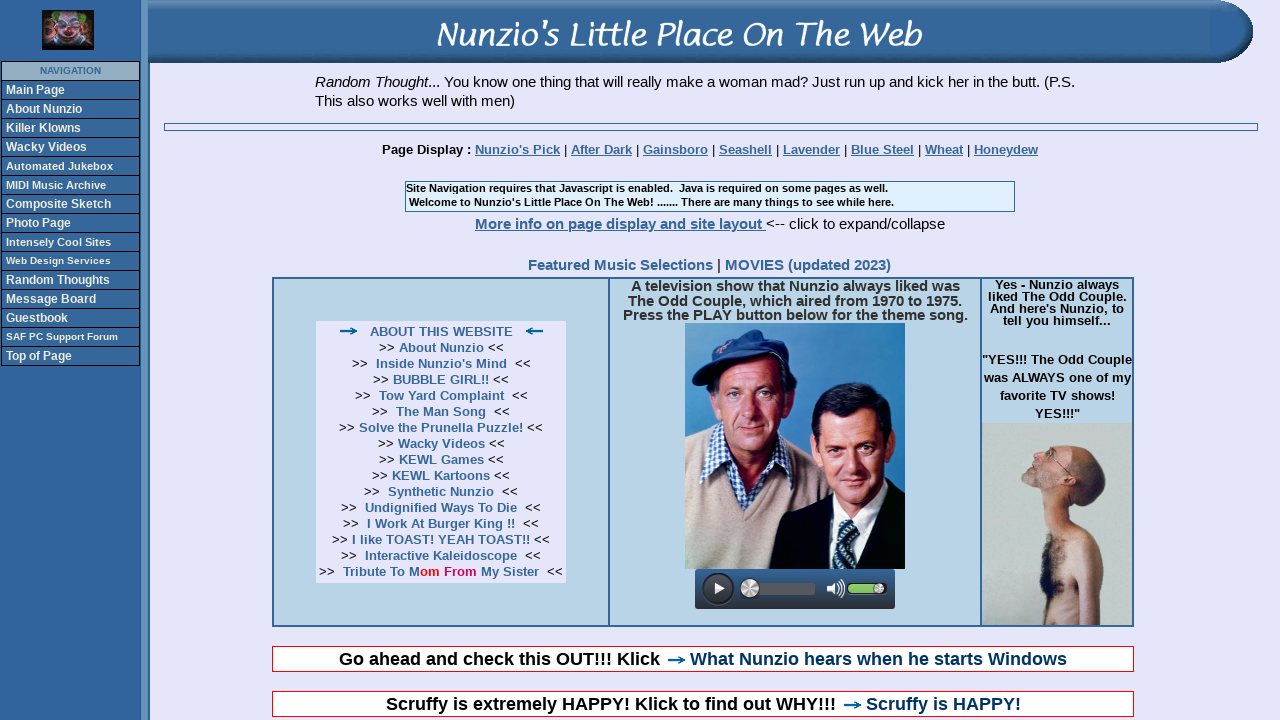

Located iframe with name 'oddcouple'
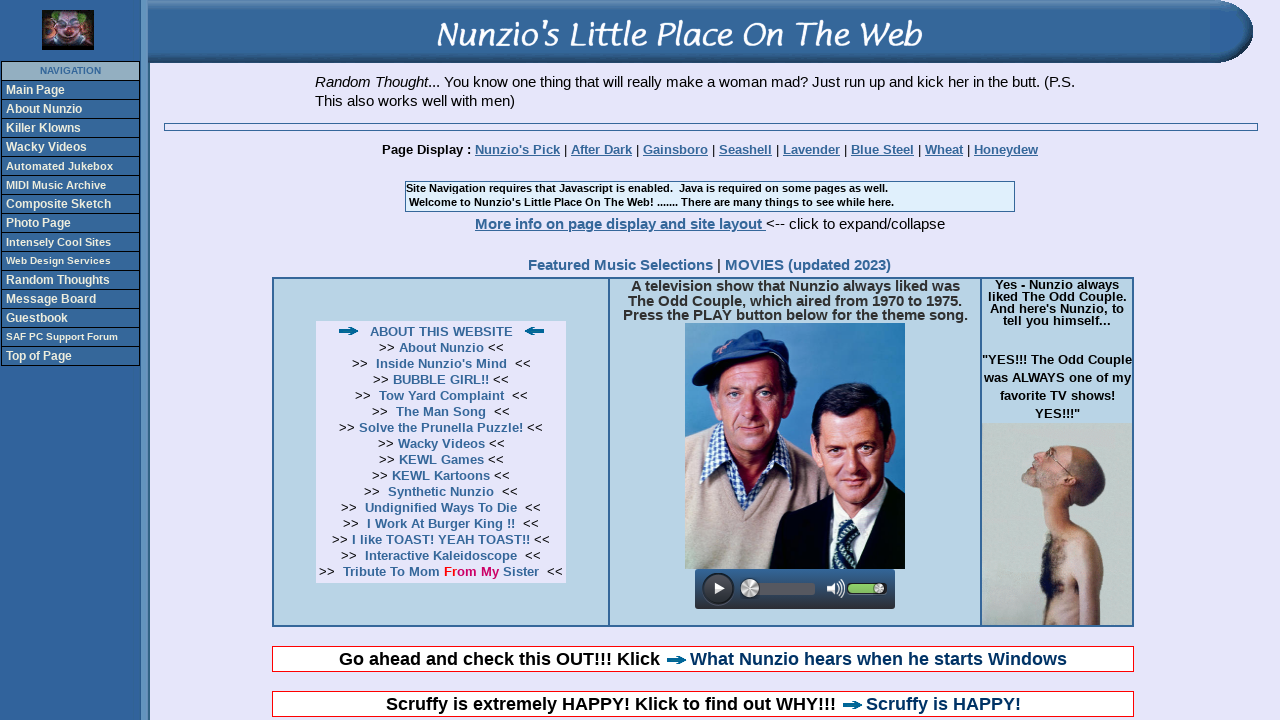

Located div element starting with 'A television' within the iframe
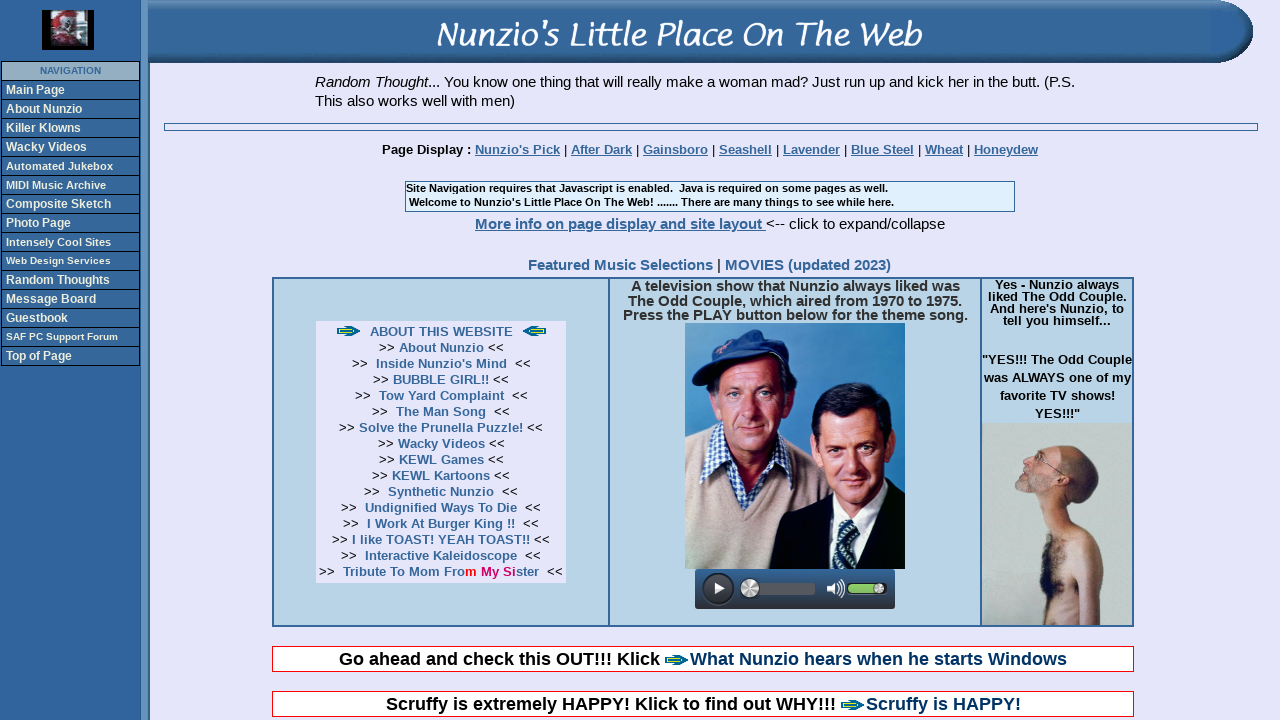

Waited for the text element to be available
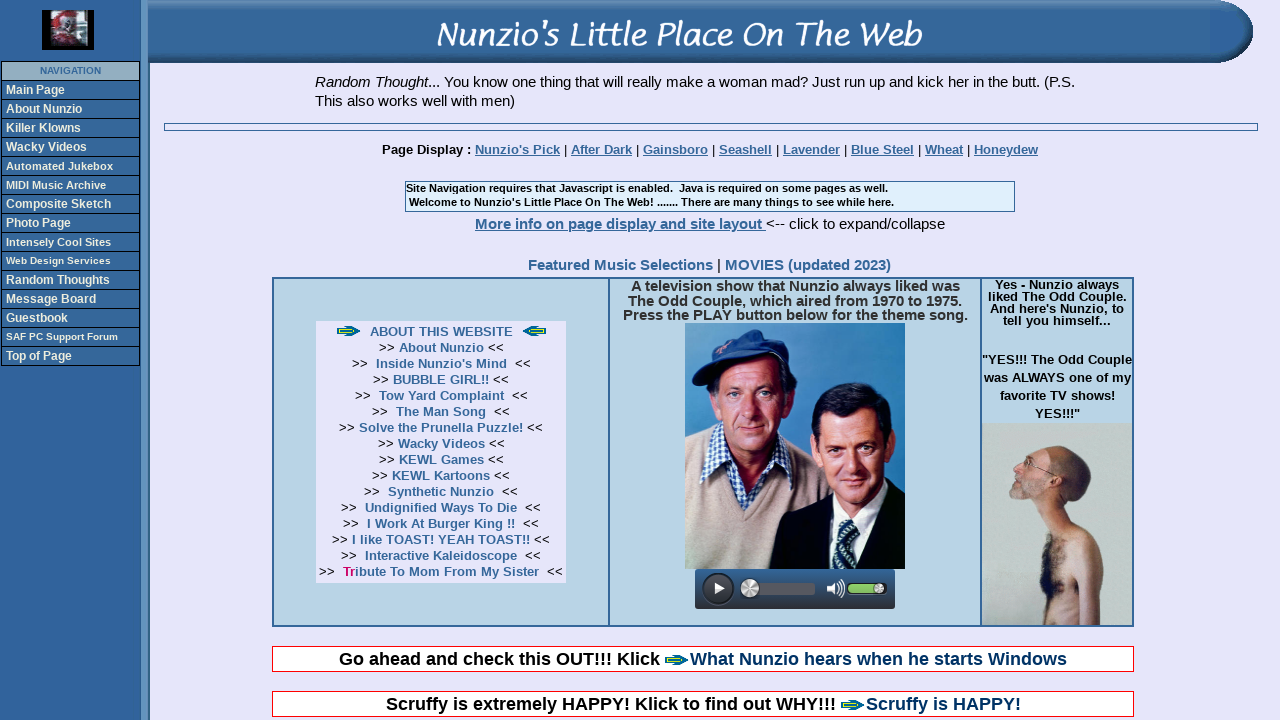

Retrieved text content: 'A television show that Nunzio always liked wasThe Odd Couple, which aired from 1970 to 1975.Press the PLAY button below for the theme song.'
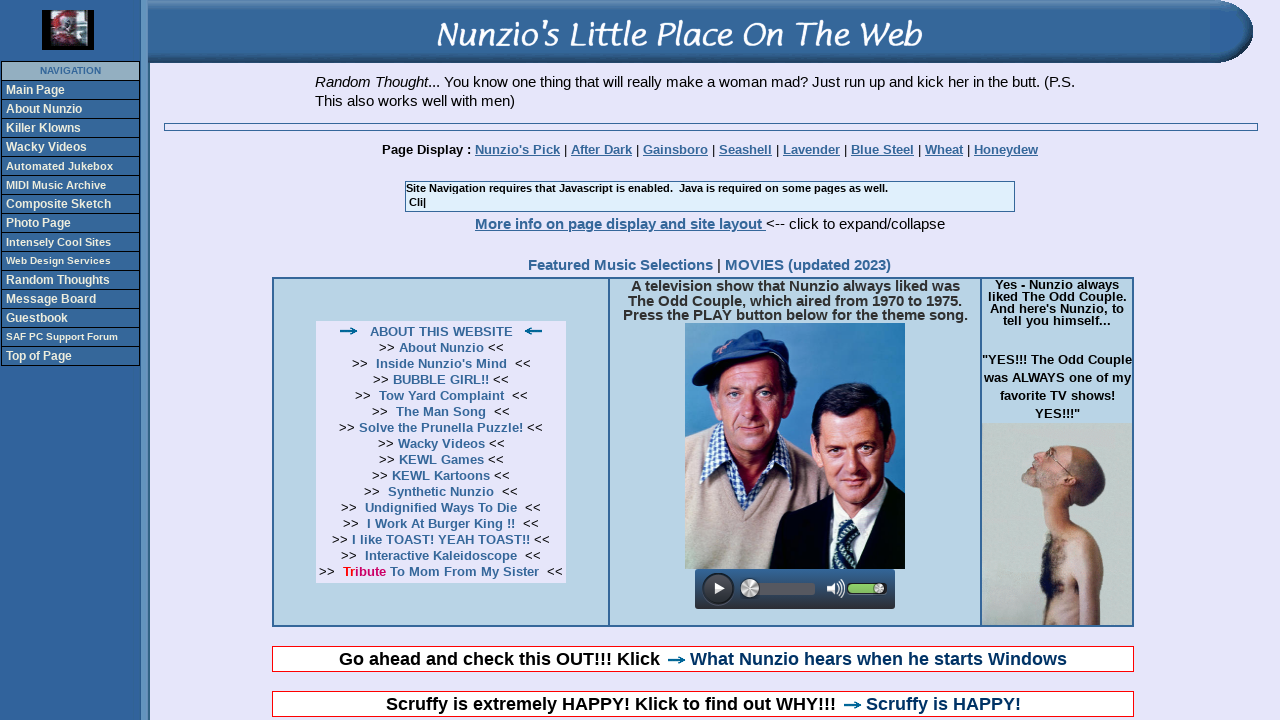

Printed text content to console
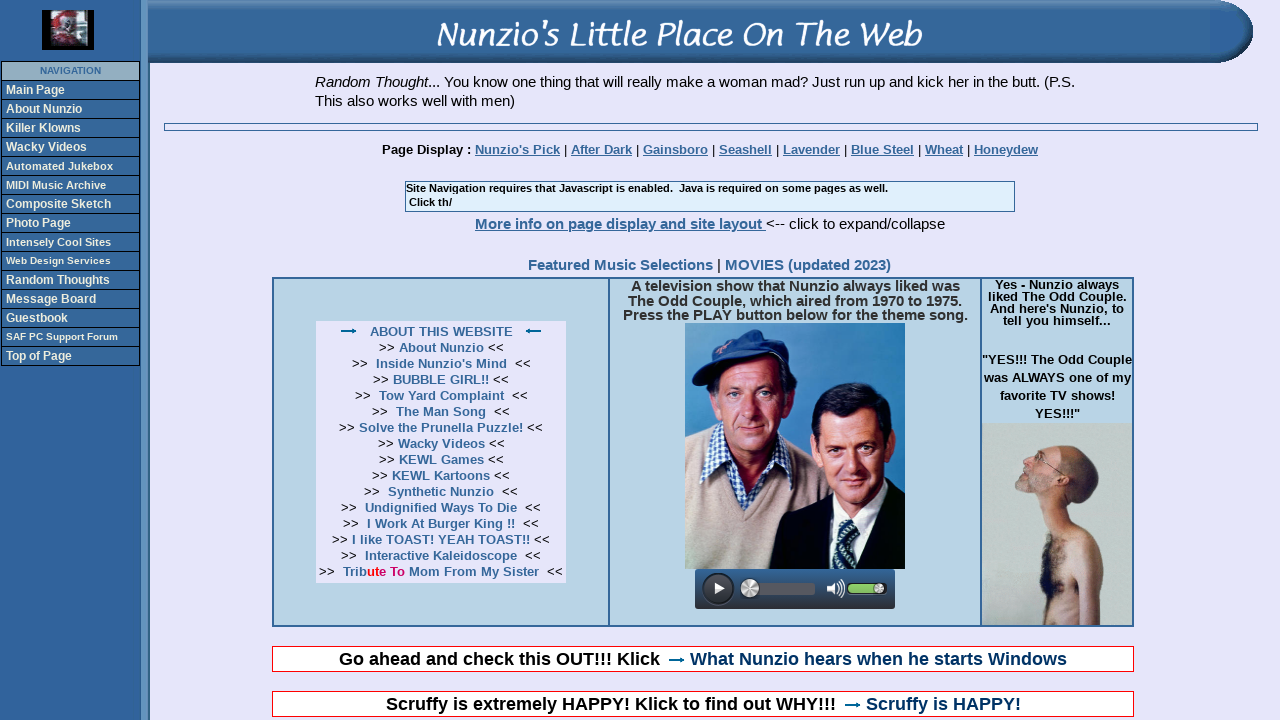

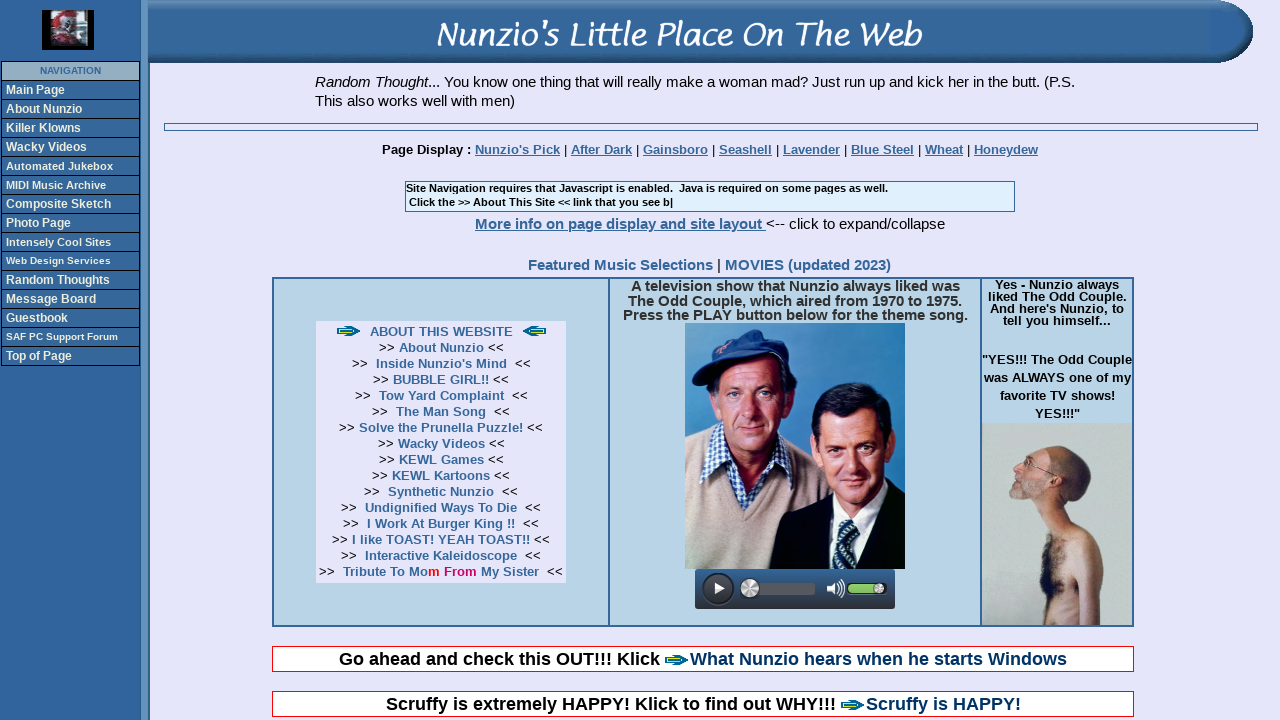